Tests that the counter displays the current number of todo items as items are added

Starting URL: https://demo.playwright.dev/todomvc

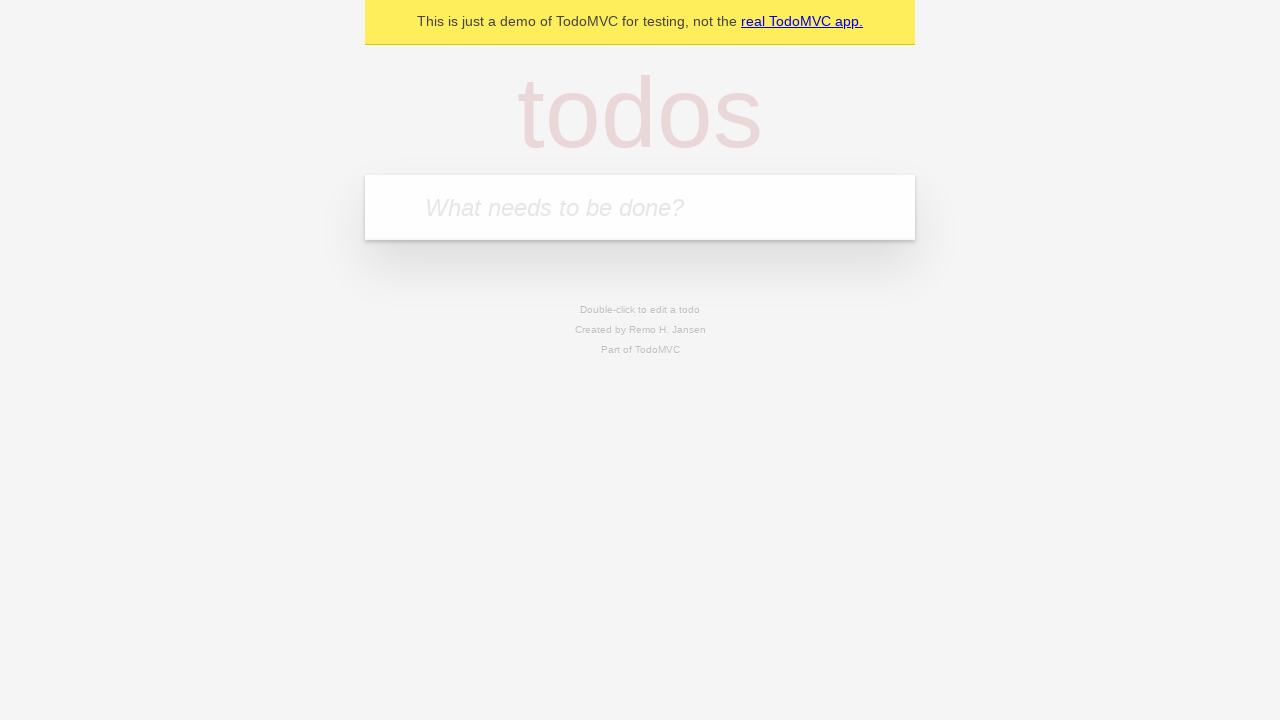

Filled todo input with 'buy some cheese' on internal:attr=[placeholder="What needs to be done?"i]
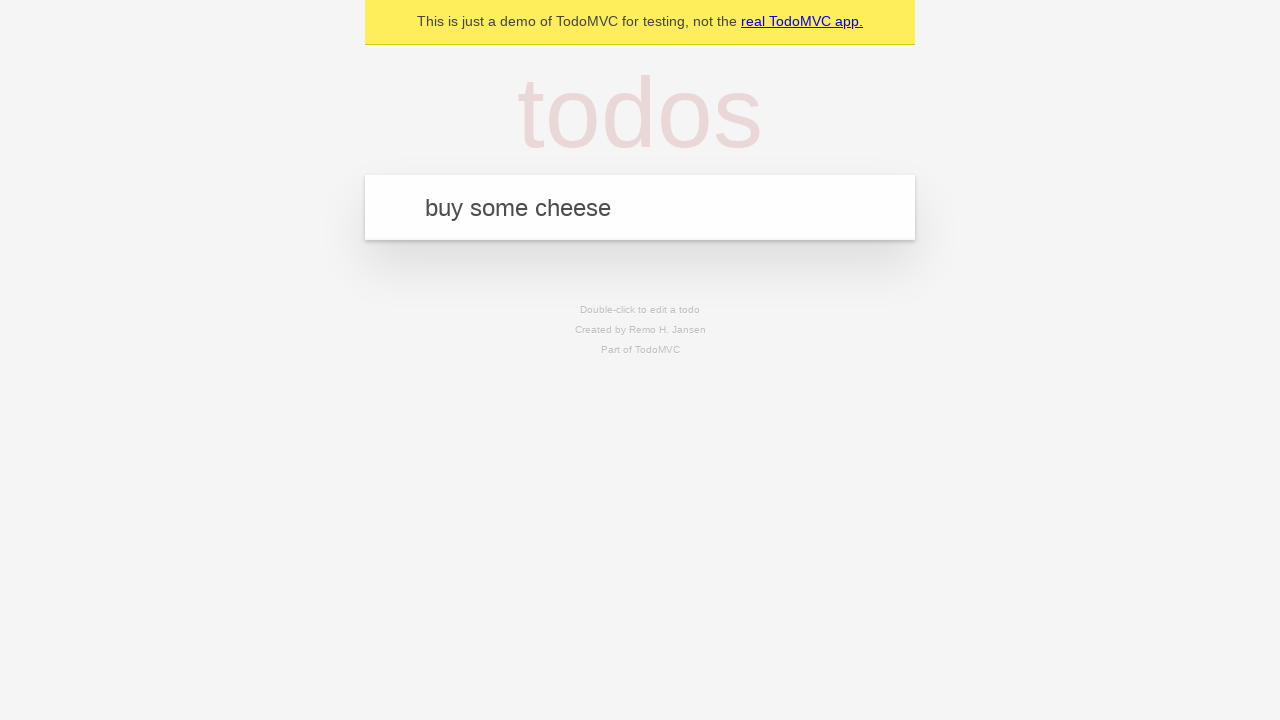

Pressed Enter to add first todo item on internal:attr=[placeholder="What needs to be done?"i]
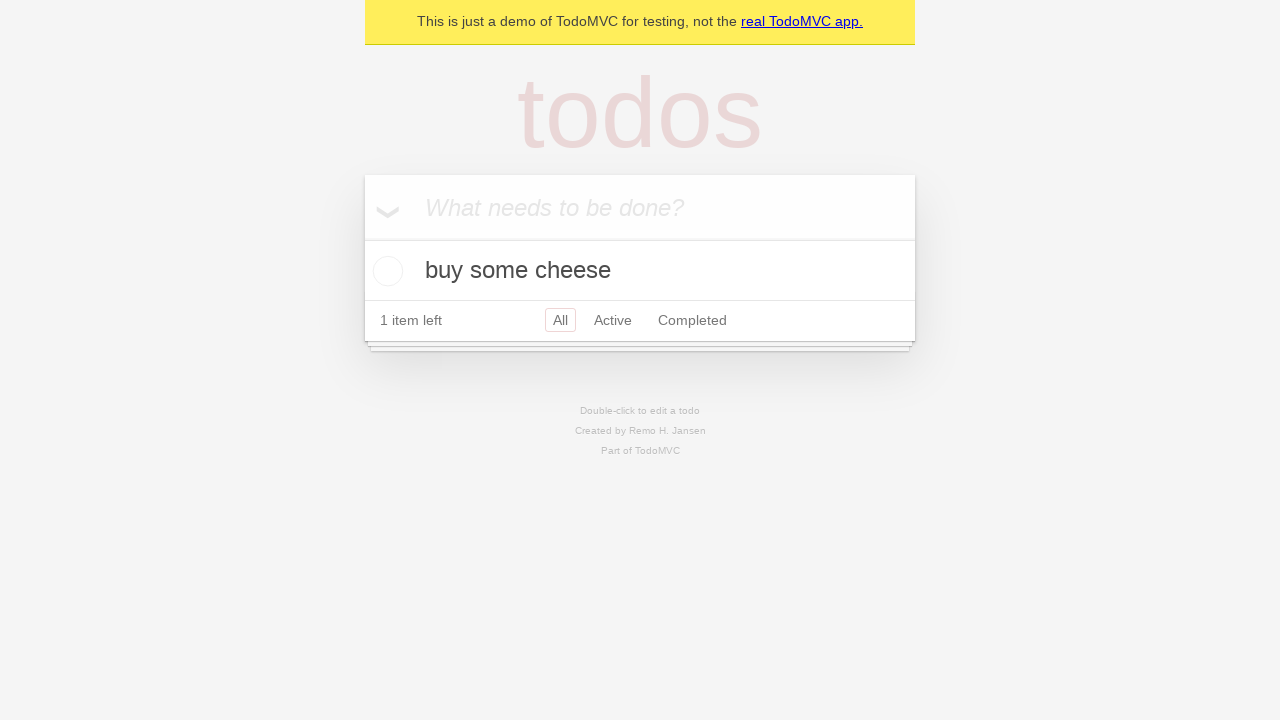

Waited for todo counter to appear
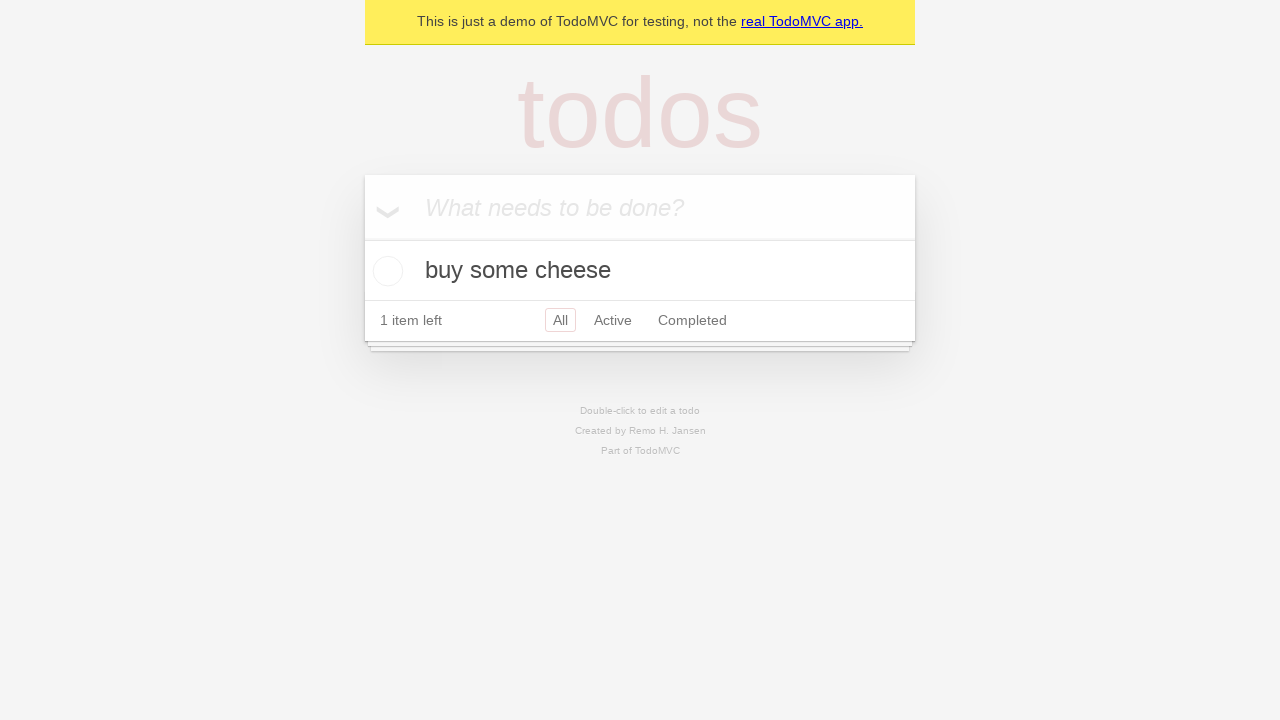

Filled todo input with 'feed the cat' on internal:attr=[placeholder="What needs to be done?"i]
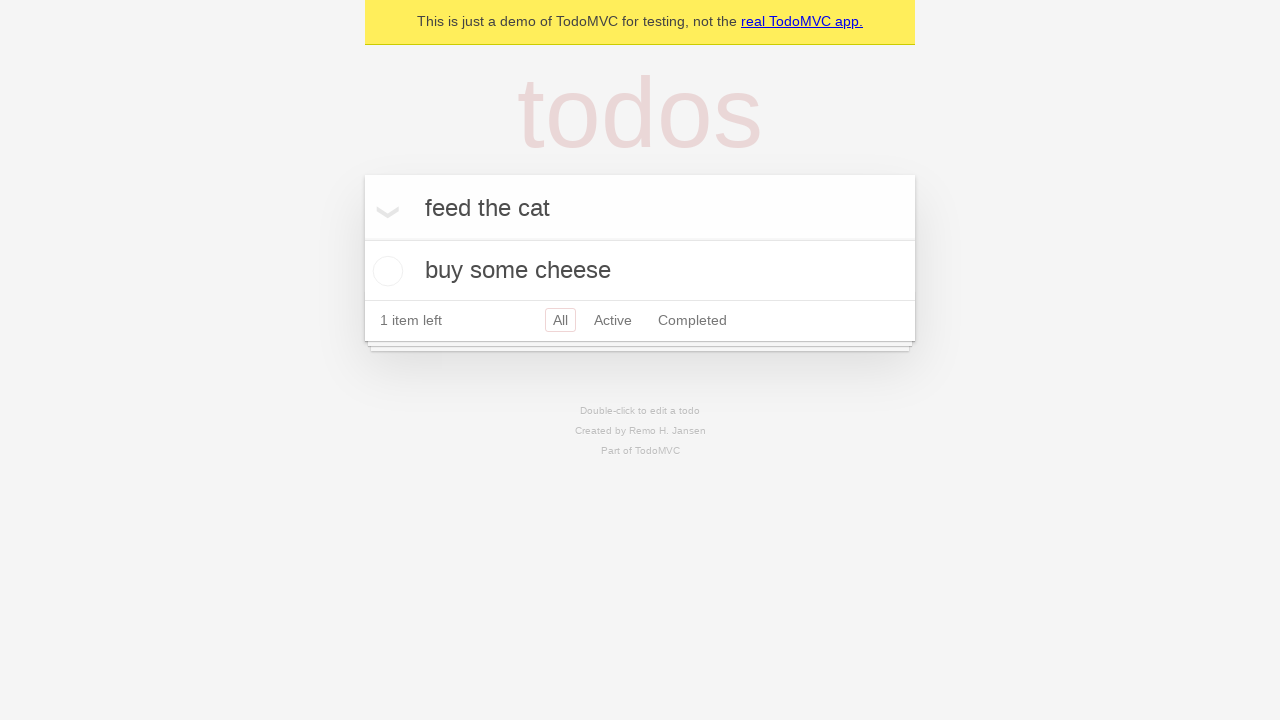

Pressed Enter to add second todo item on internal:attr=[placeholder="What needs to be done?"i]
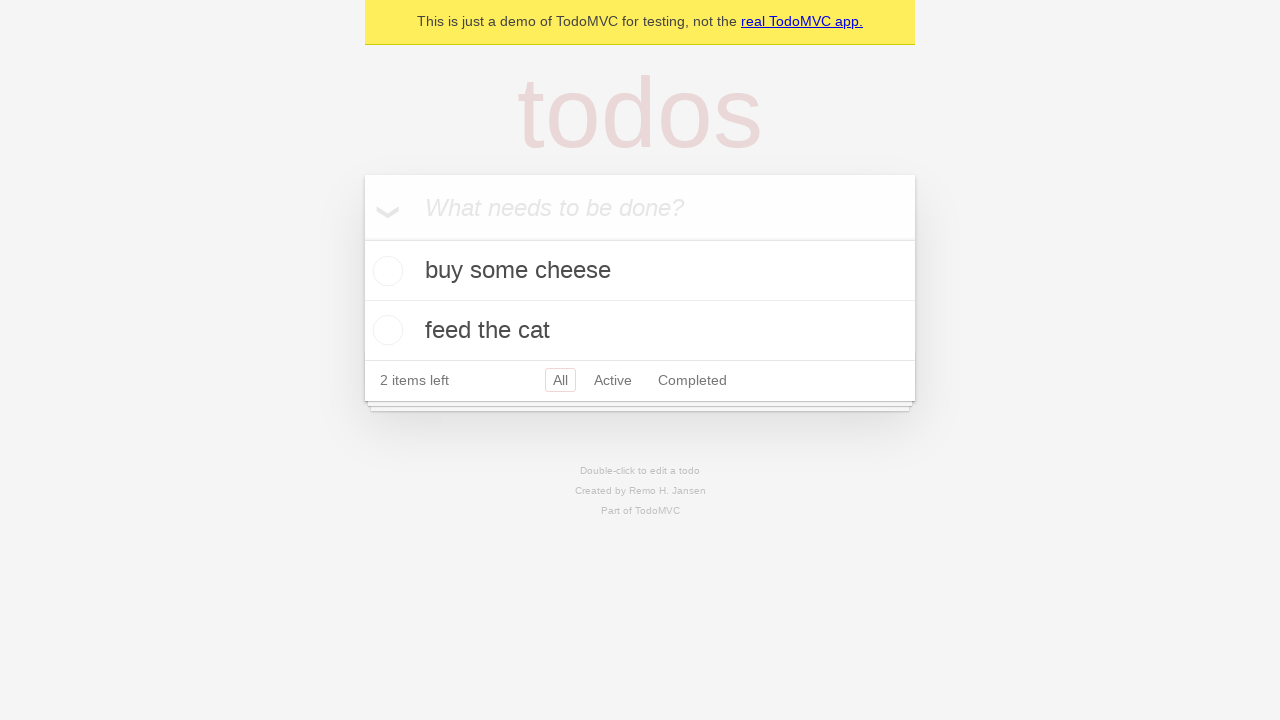

Waited for counter to display 2 items
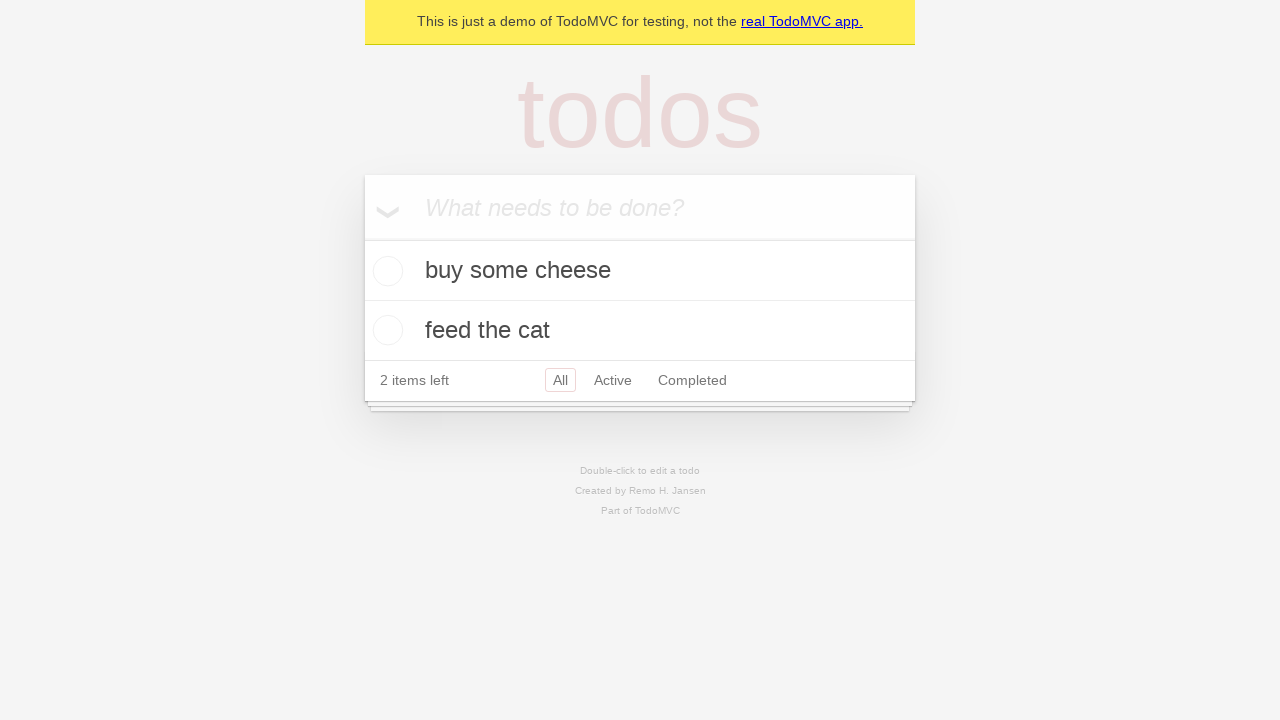

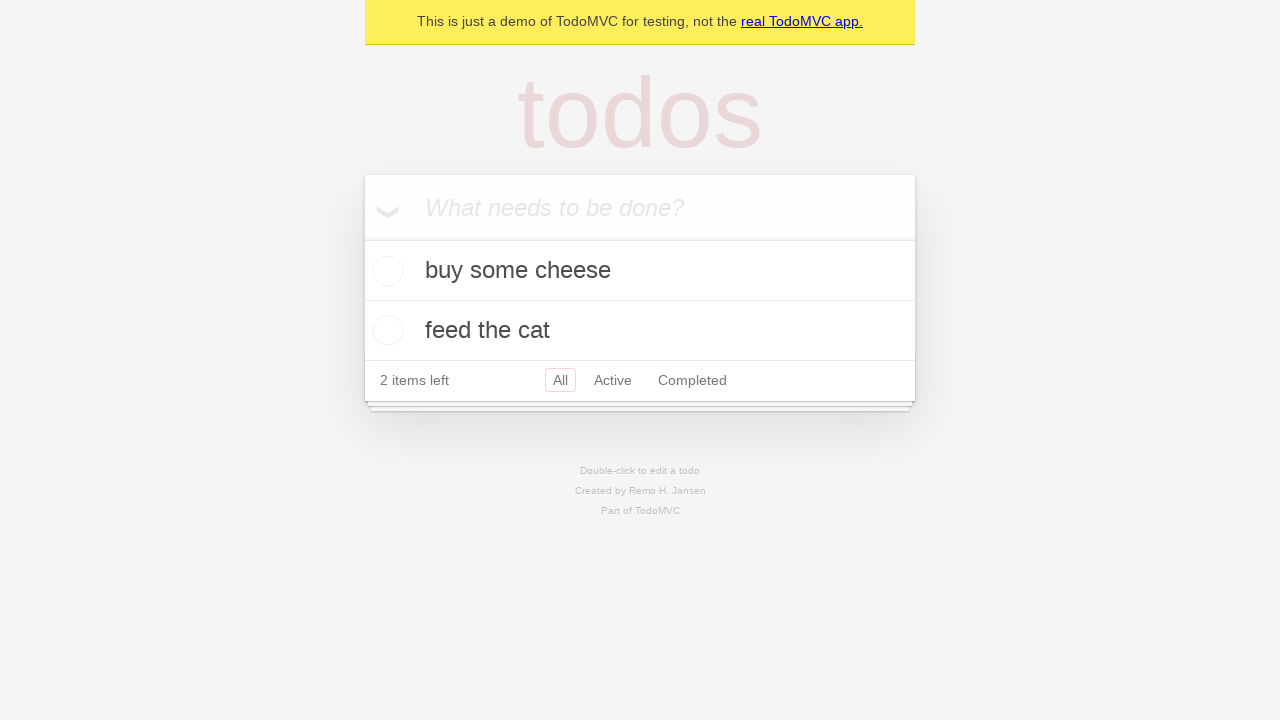